Tests login form with wrong credentials by entering invalid username and password combinations and verifying an internal error message is displayed.

Starting URL: https://parabank.parasoft.com/parabank/index.htm?ConnType=JDBC

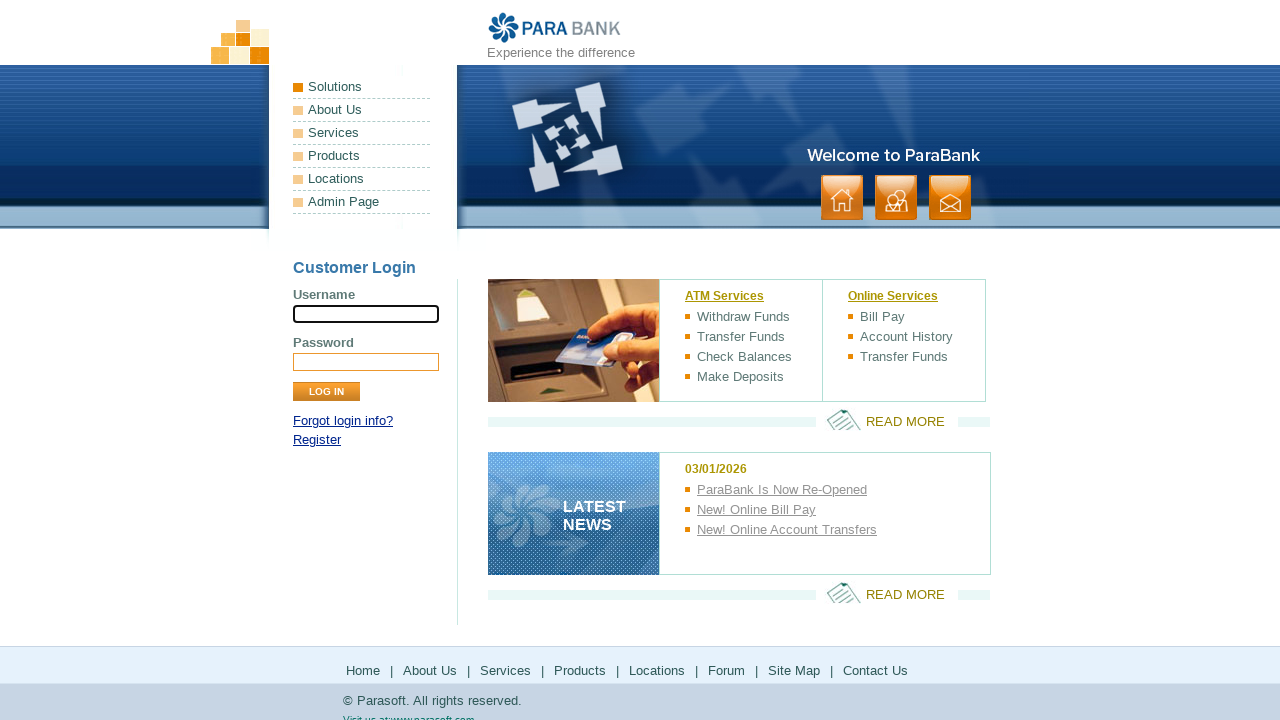

Entered invalid username 'invaliduser789' in login form on input[type="text"]
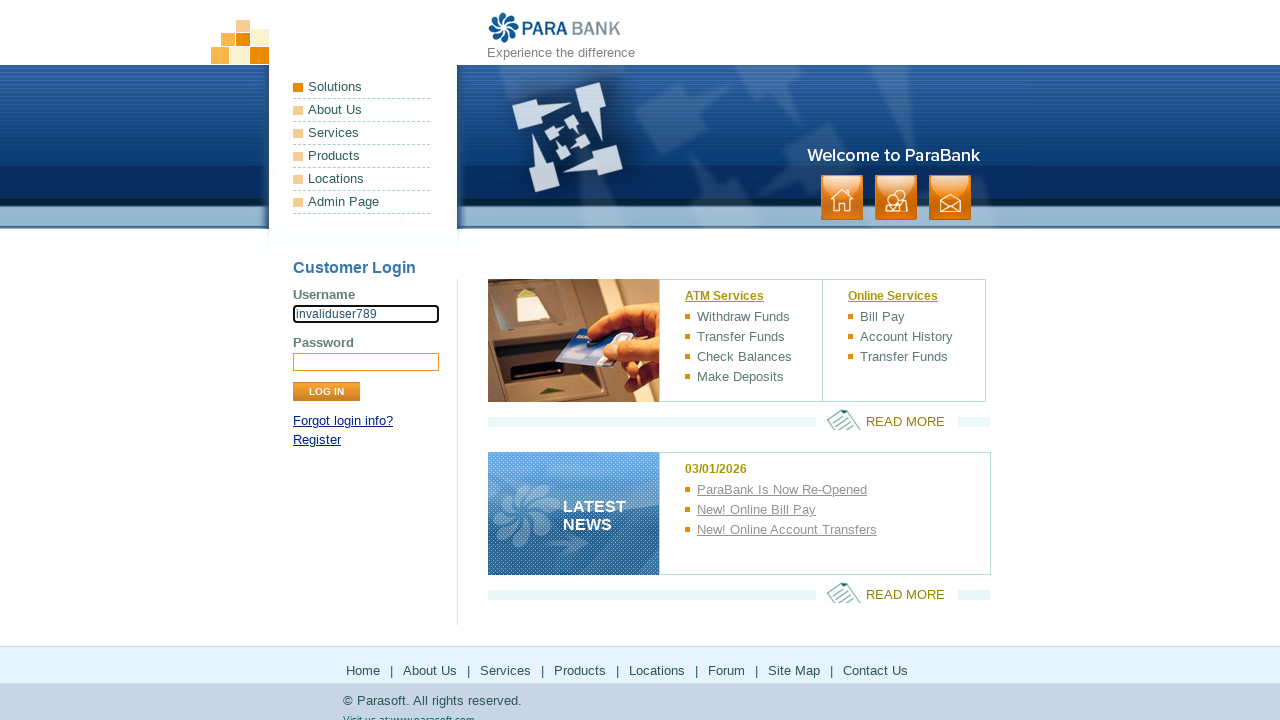

Entered invalid password 'wrongpass456' in login form on input[type="password"]
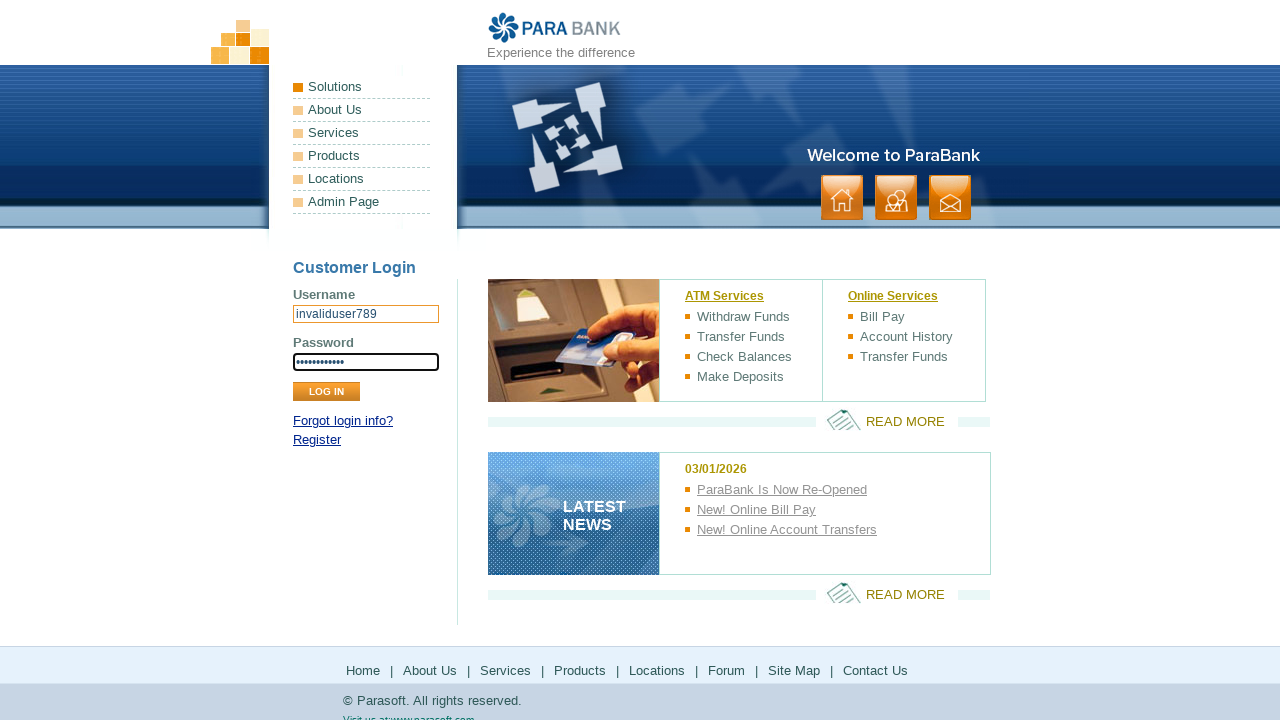

Clicked login button to submit invalid credentials at (326, 392) on input[type="submit"]
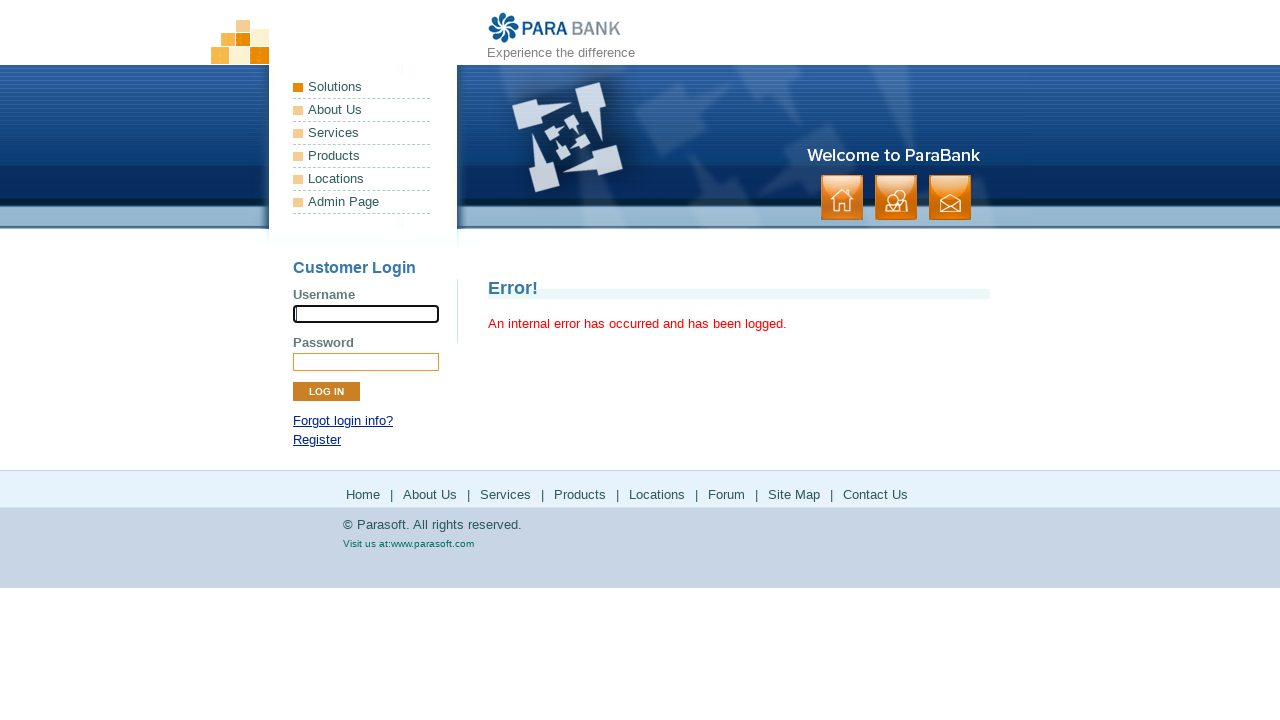

Error message appeared after failed login attempt with wrong credentials
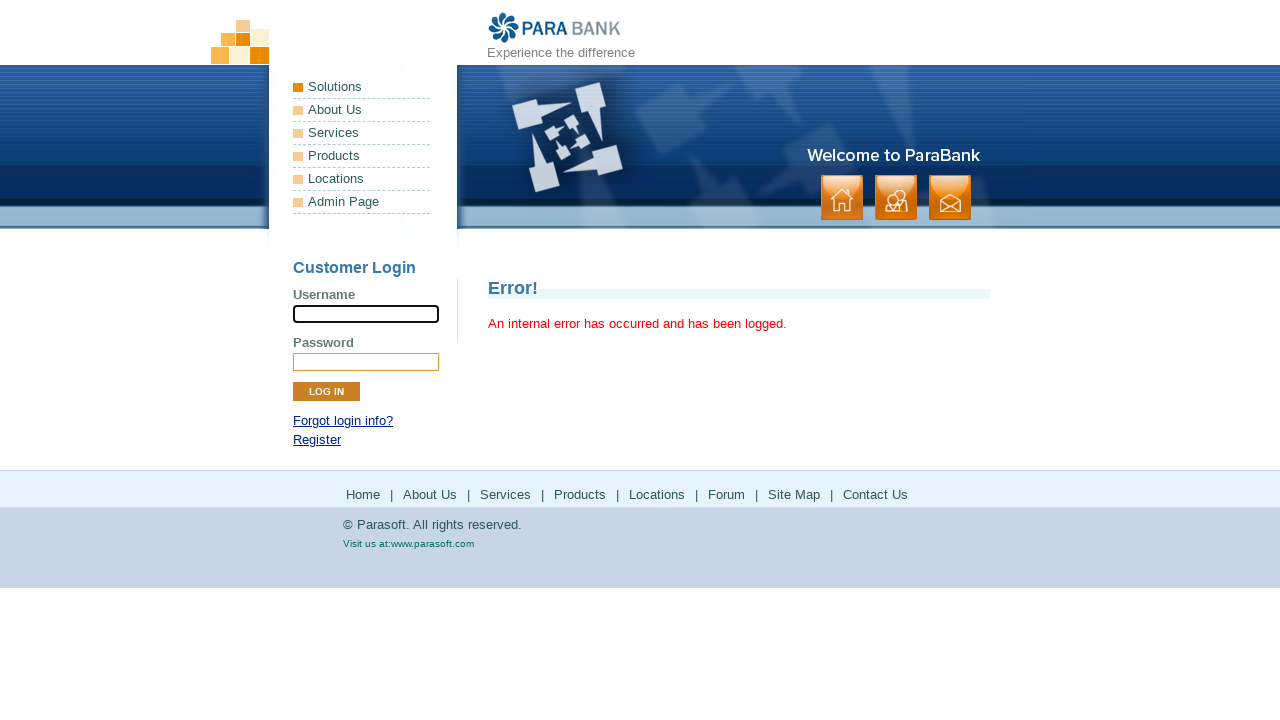

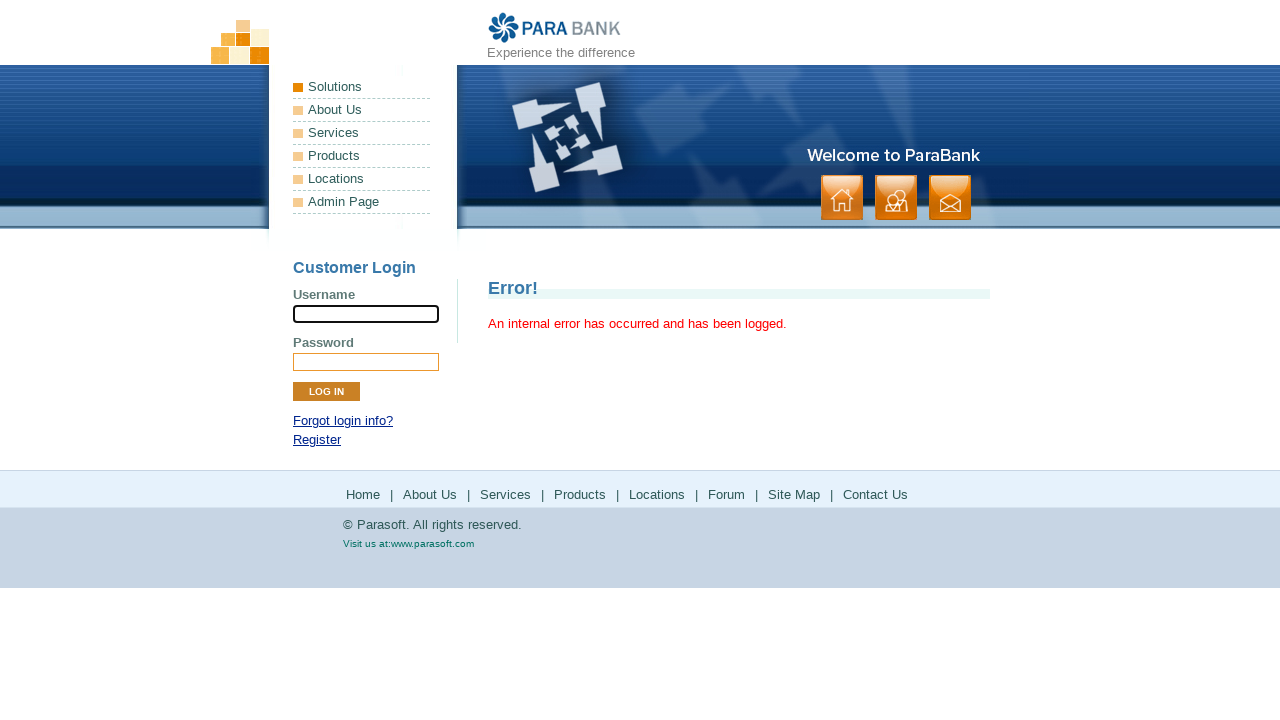